Tests the Russian Federal Tax Service EGRUL registry search by entering an INN (tax identification number) and verifying that search results are displayed with company information.

Starting URL: https://egrul.nalog.ru/index.html

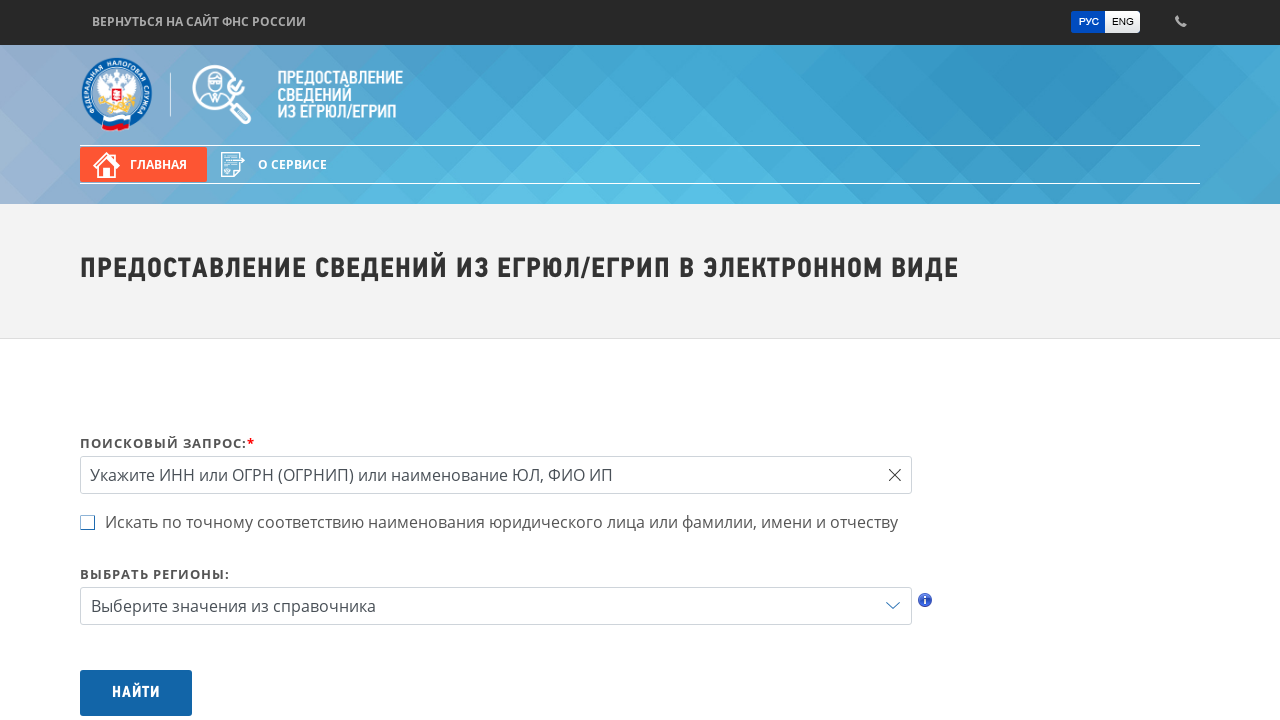

Waited for search input field to become visible
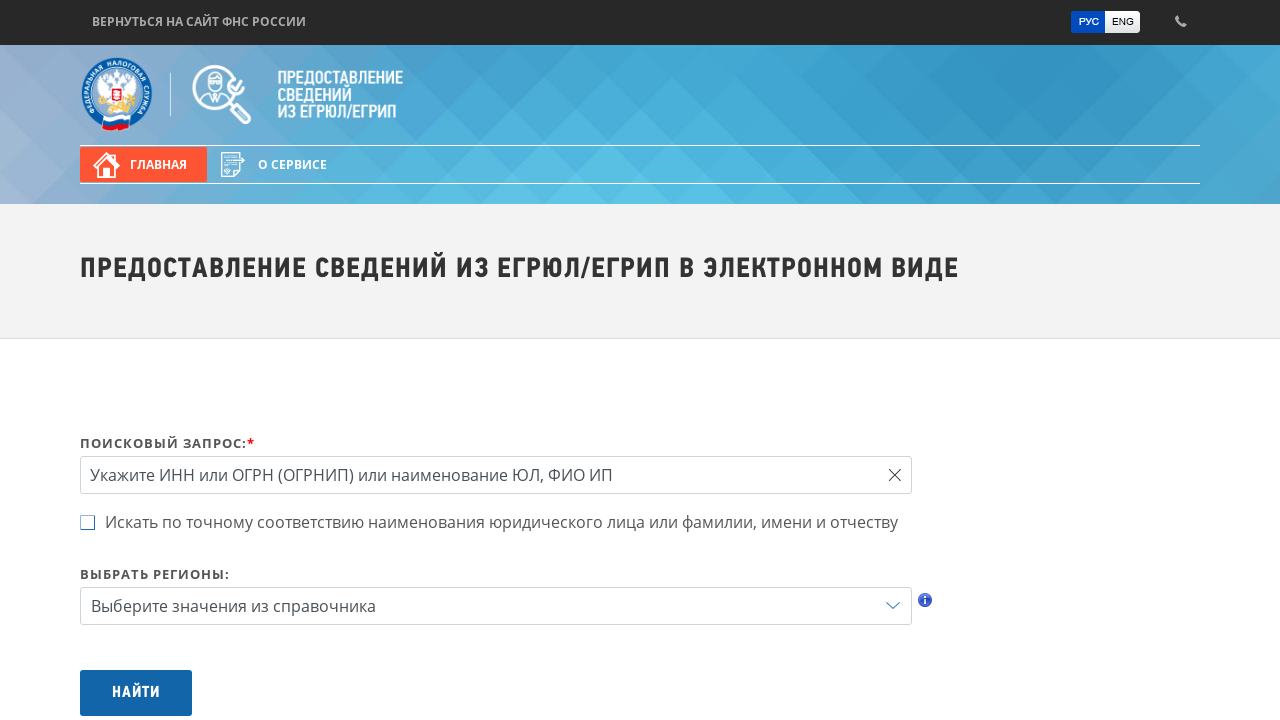

Clicked on the search input field
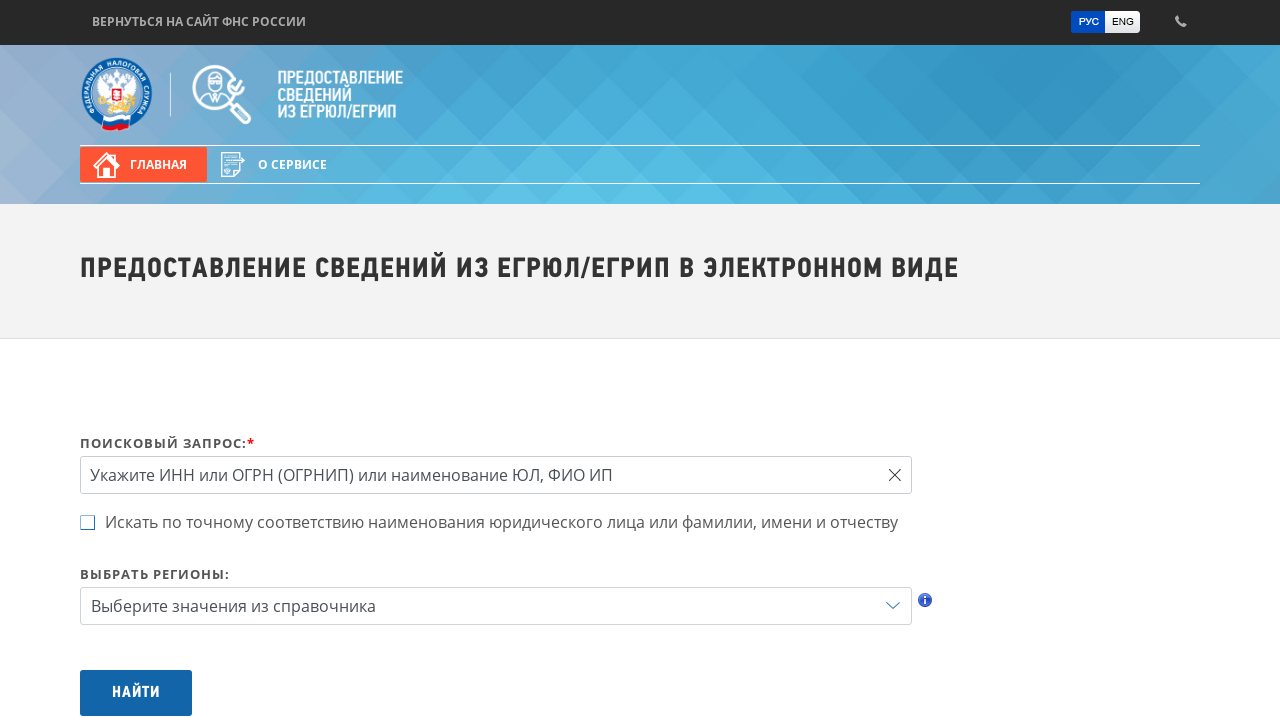

Filled search field with INN '5054004240' on input#query
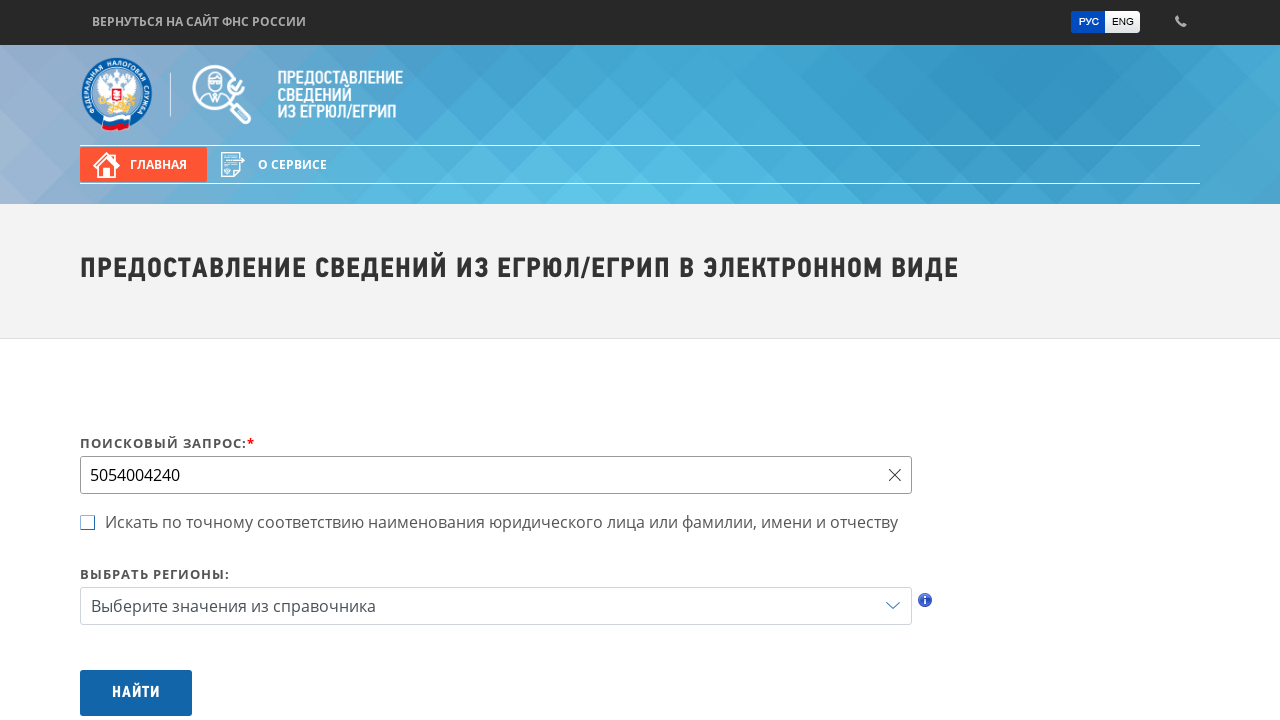

Pressed Enter to submit the search on input#query
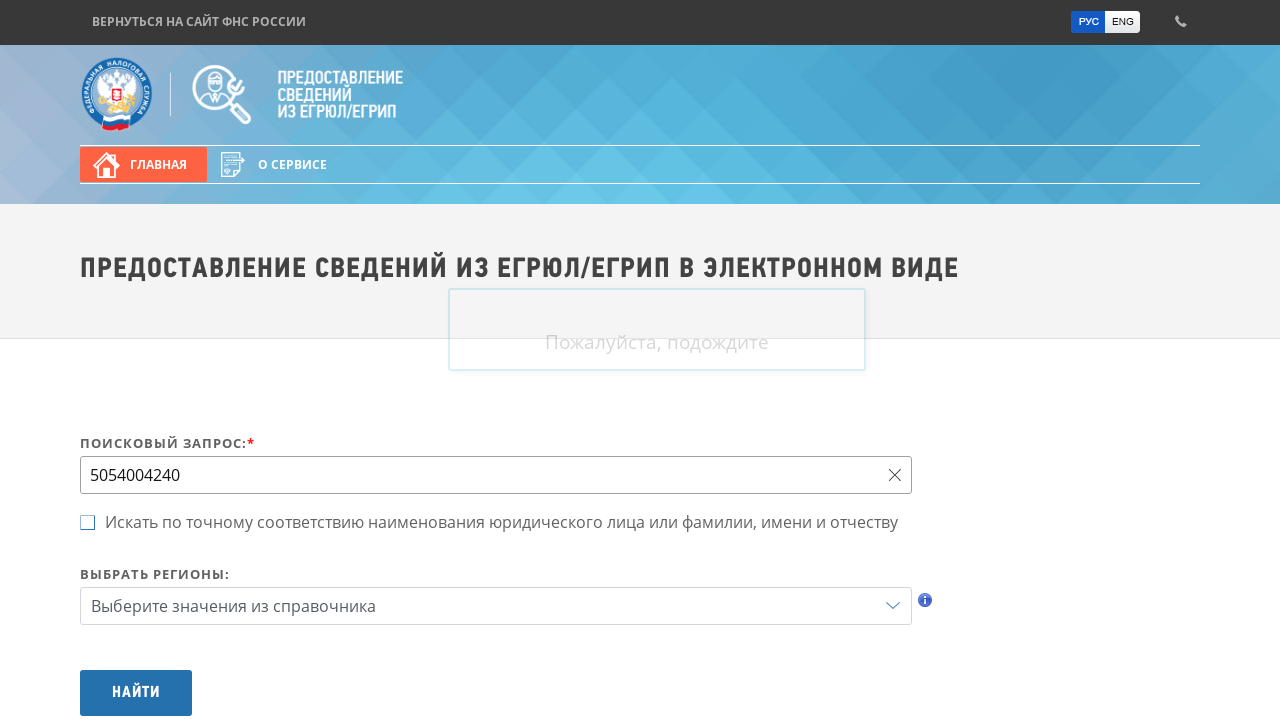

Waited for search results caption to appear
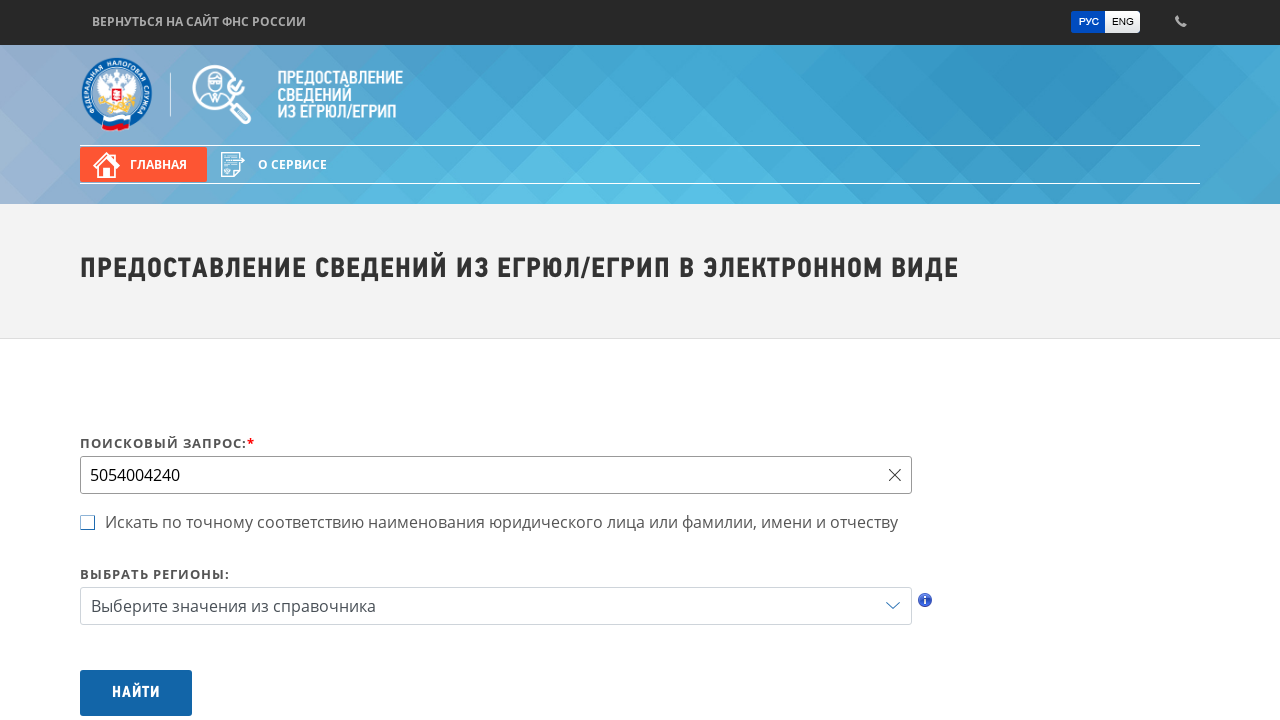

Waited for search results text content to appear
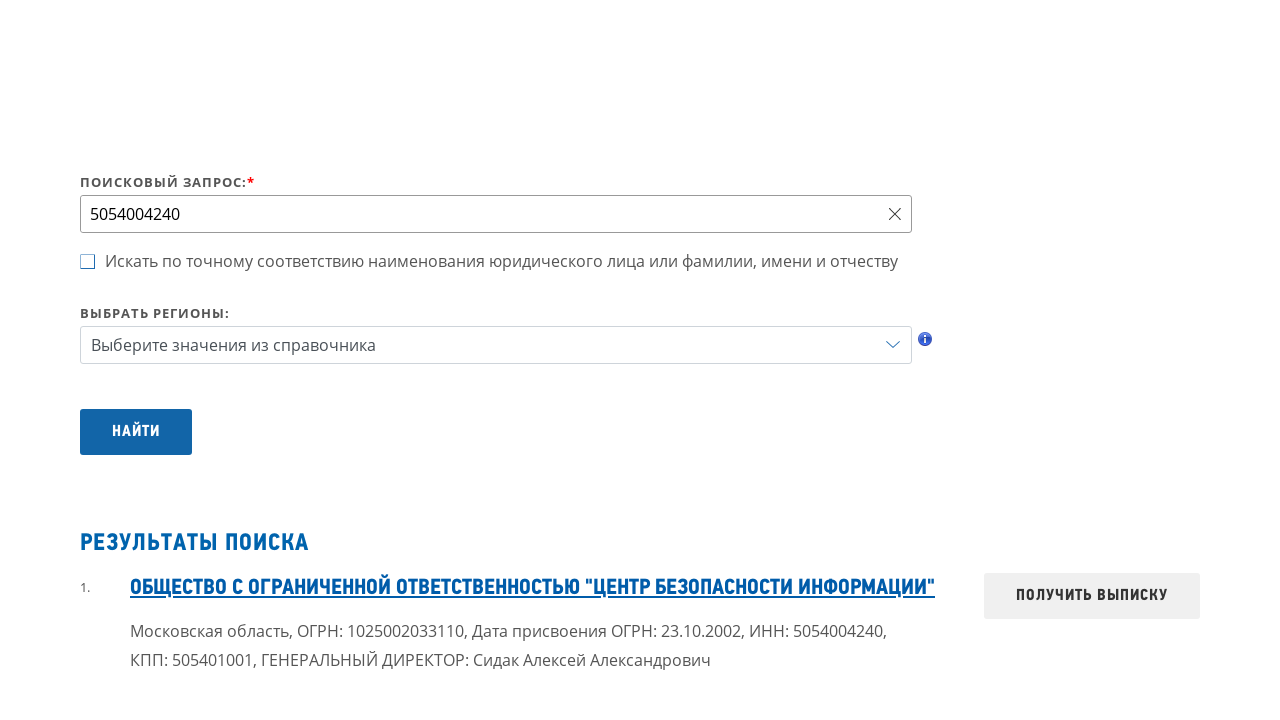

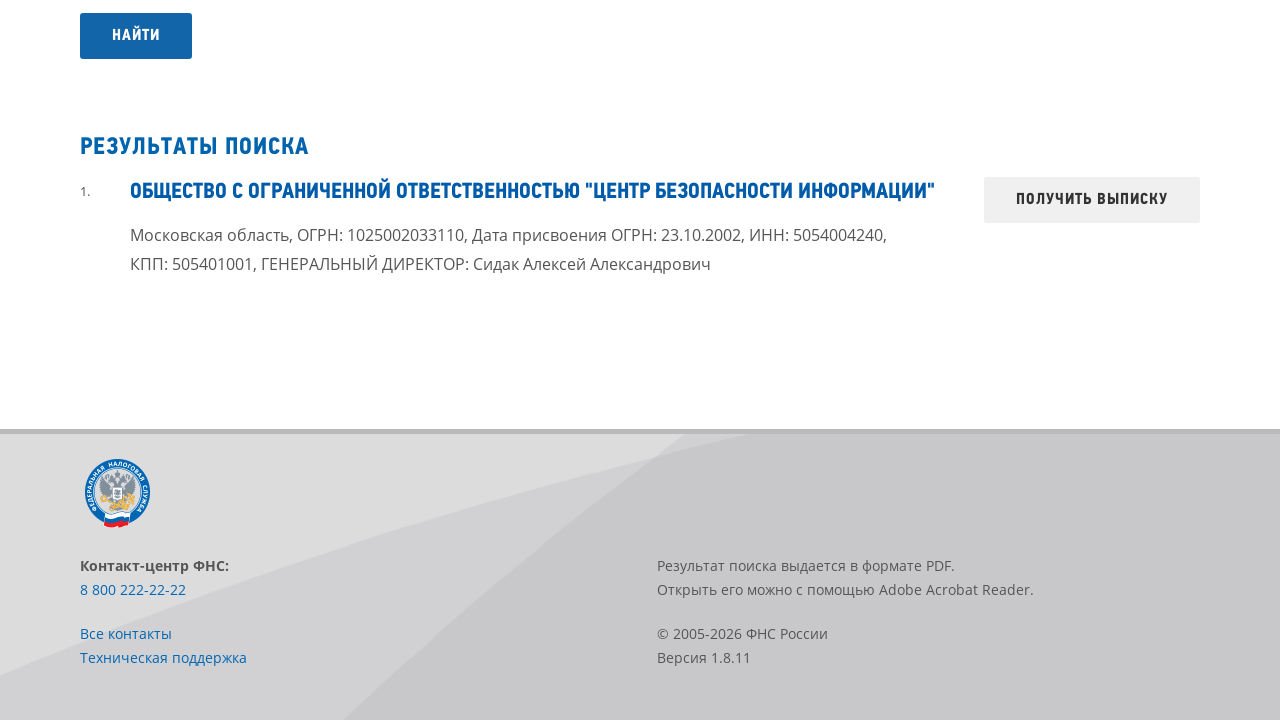